Tests a math problem form by reading two numbers from the page, calculating their sum, selecting the result from a dropdown, and submitting the form

Starting URL: https://suninjuly.github.io/selects1.html

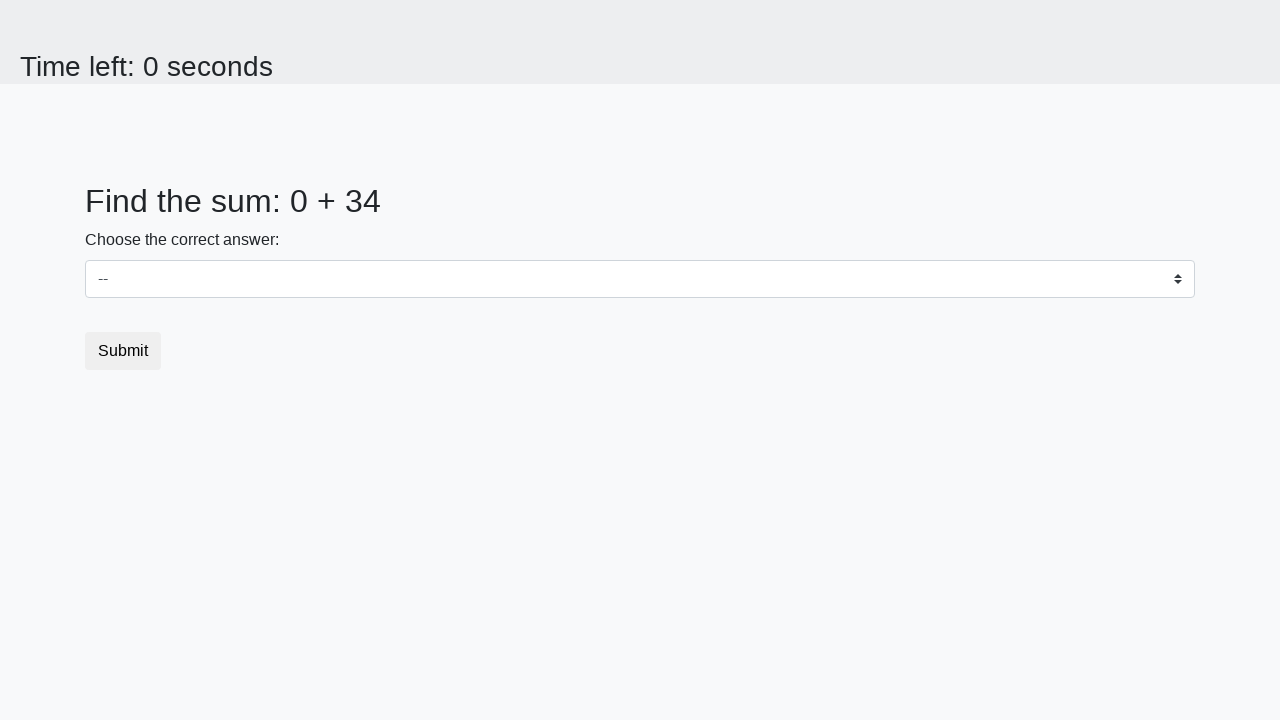

Located the first number element (#num1)
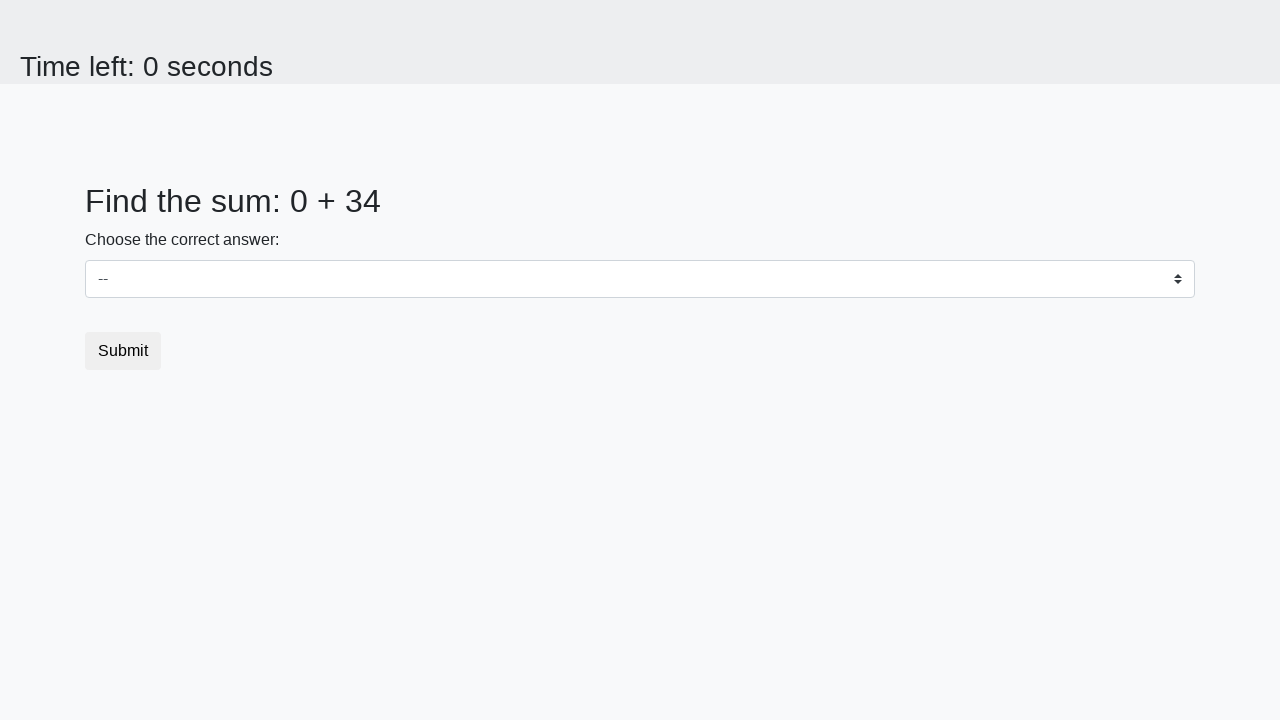

Located the second number element (#num2)
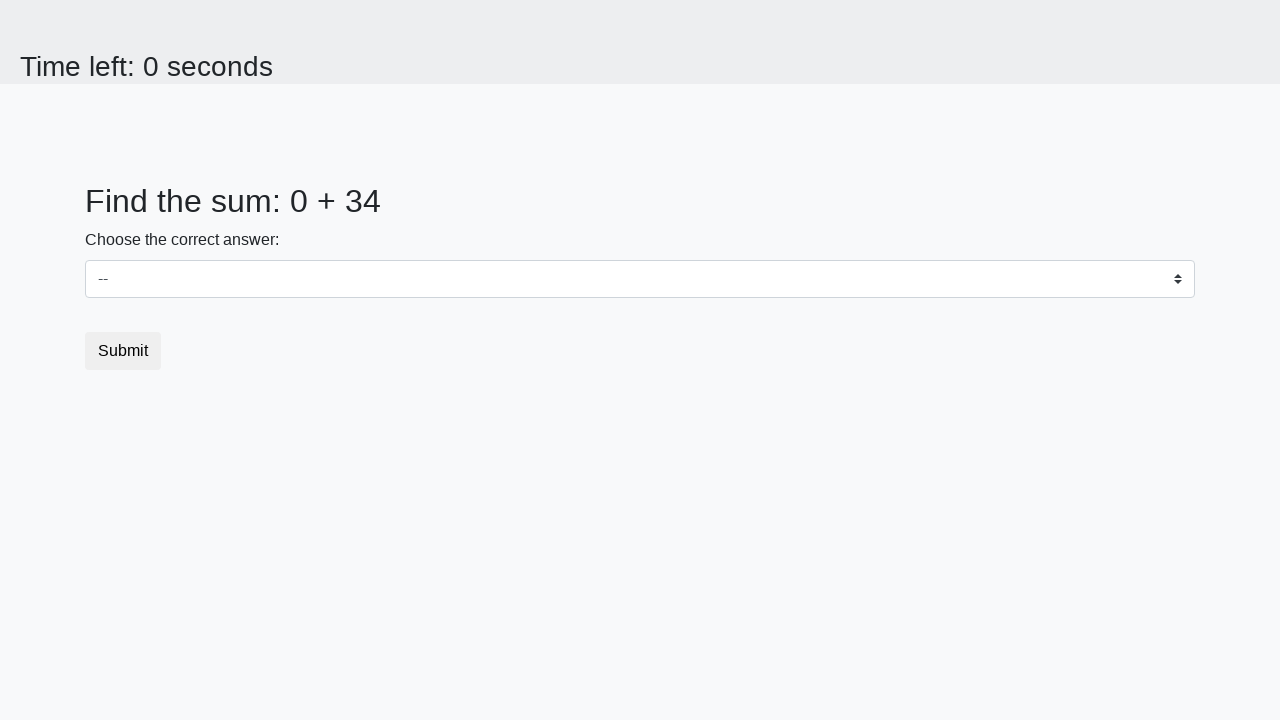

Read first number from page: 0
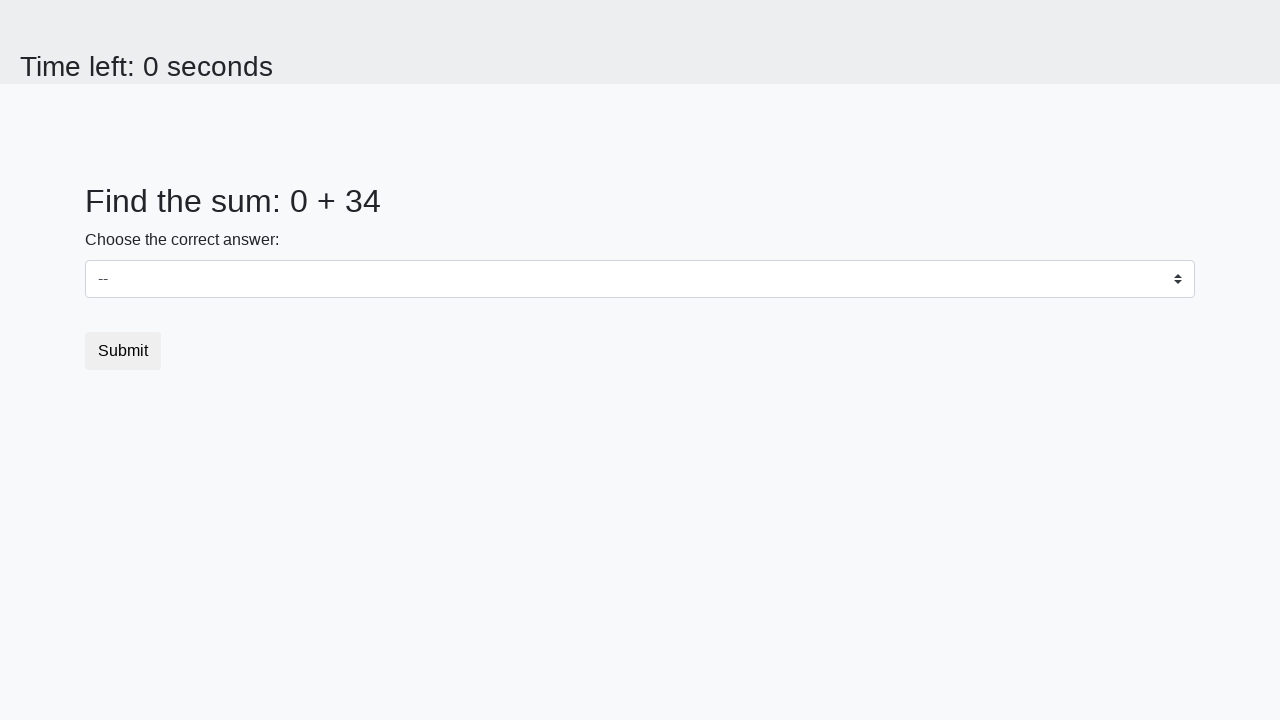

Read second number from page: 34
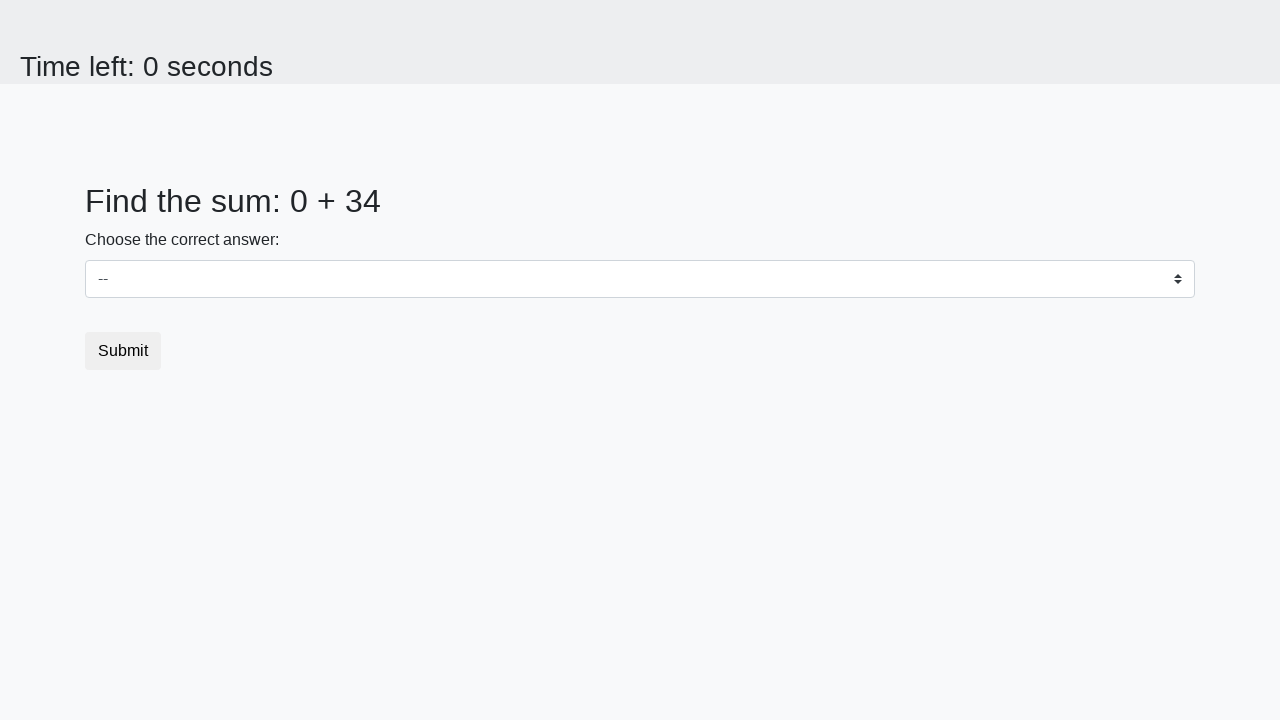

Calculated sum: 0 + 34 = 34
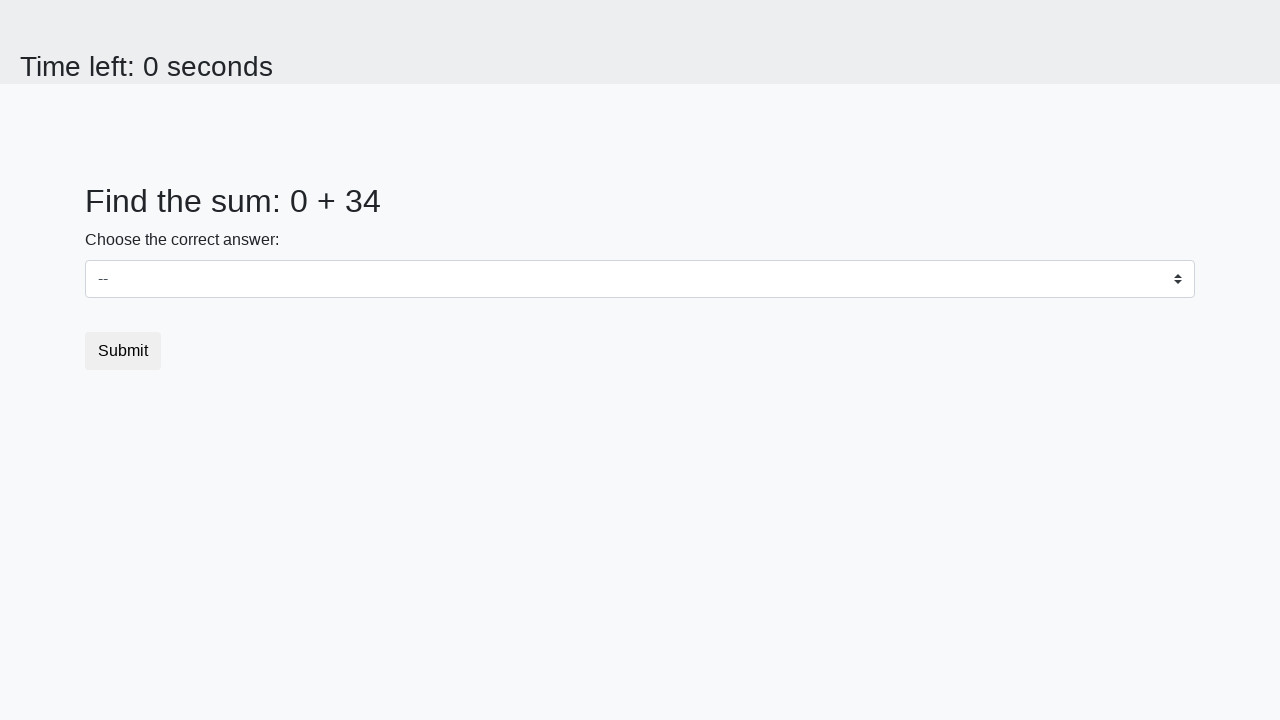

Selected 34 from dropdown menu on select
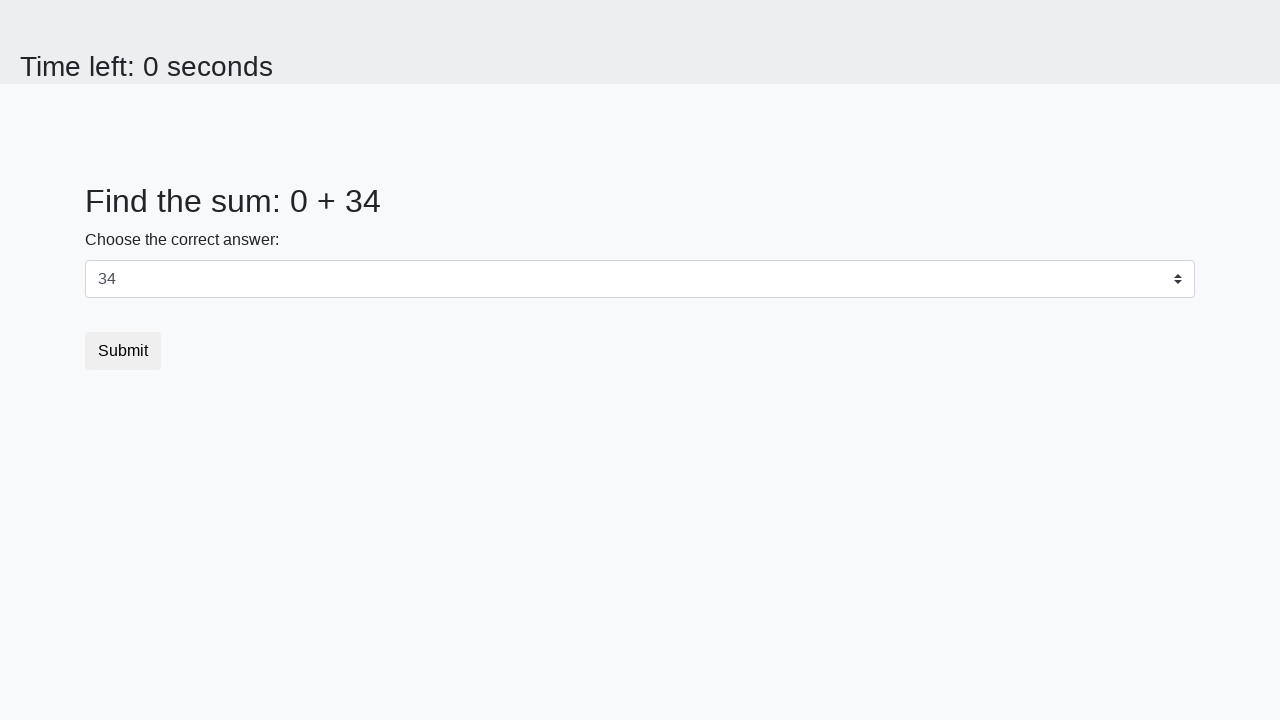

Clicked the submit button at (123, 351) on .btn.btn-default
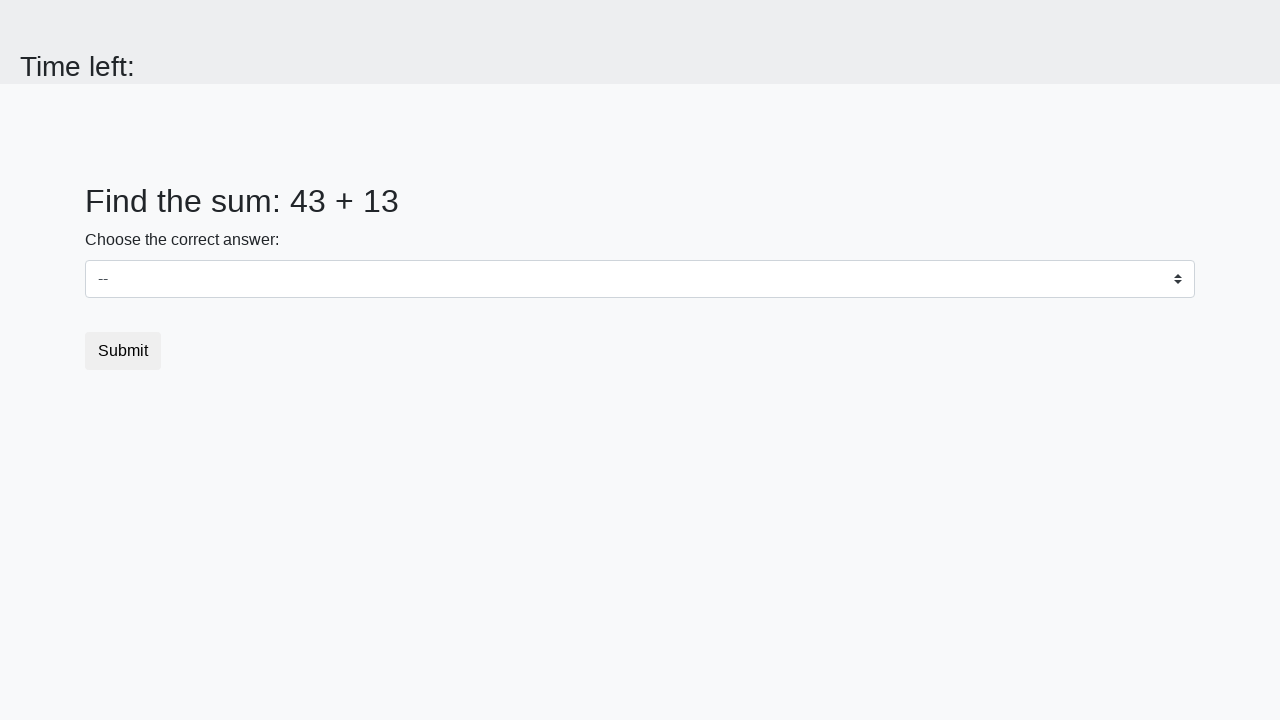

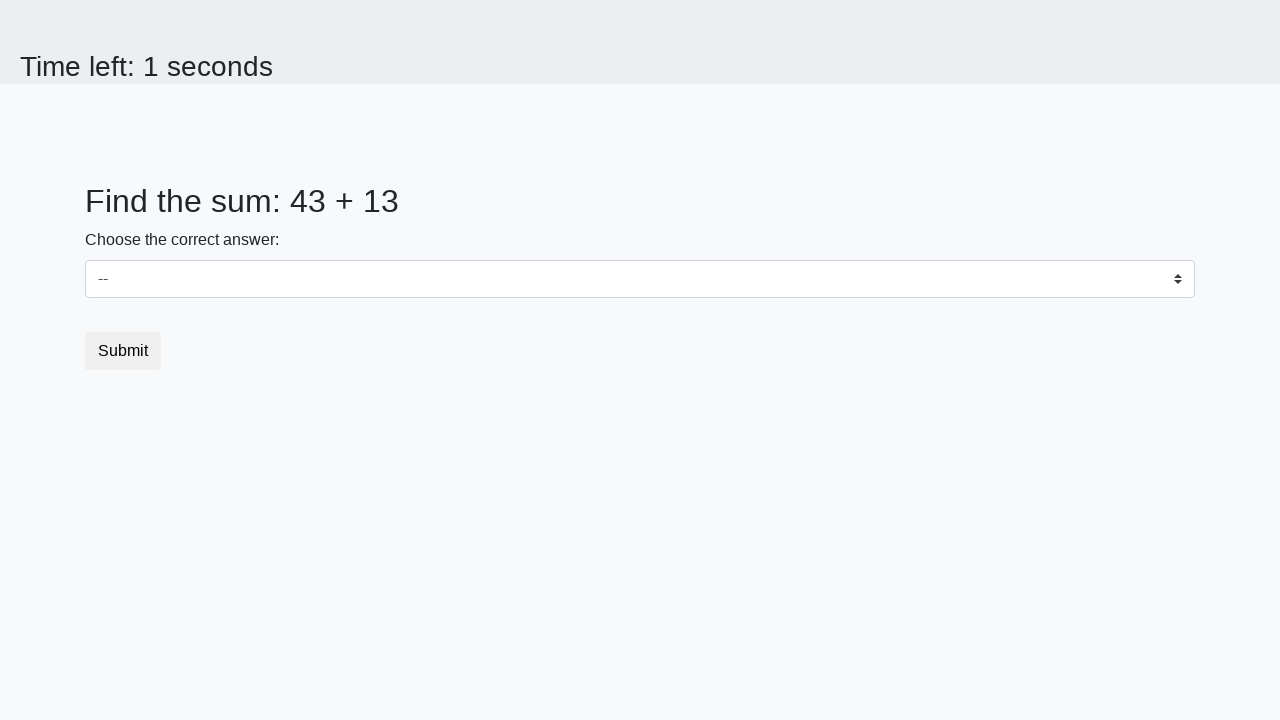